Tests the DemoQA elements page by filling out a text box form with user information (name, email, current address, permanent address) and submitting it, then navigating to the checkbox section.

Starting URL: https://demoqa.com/elements

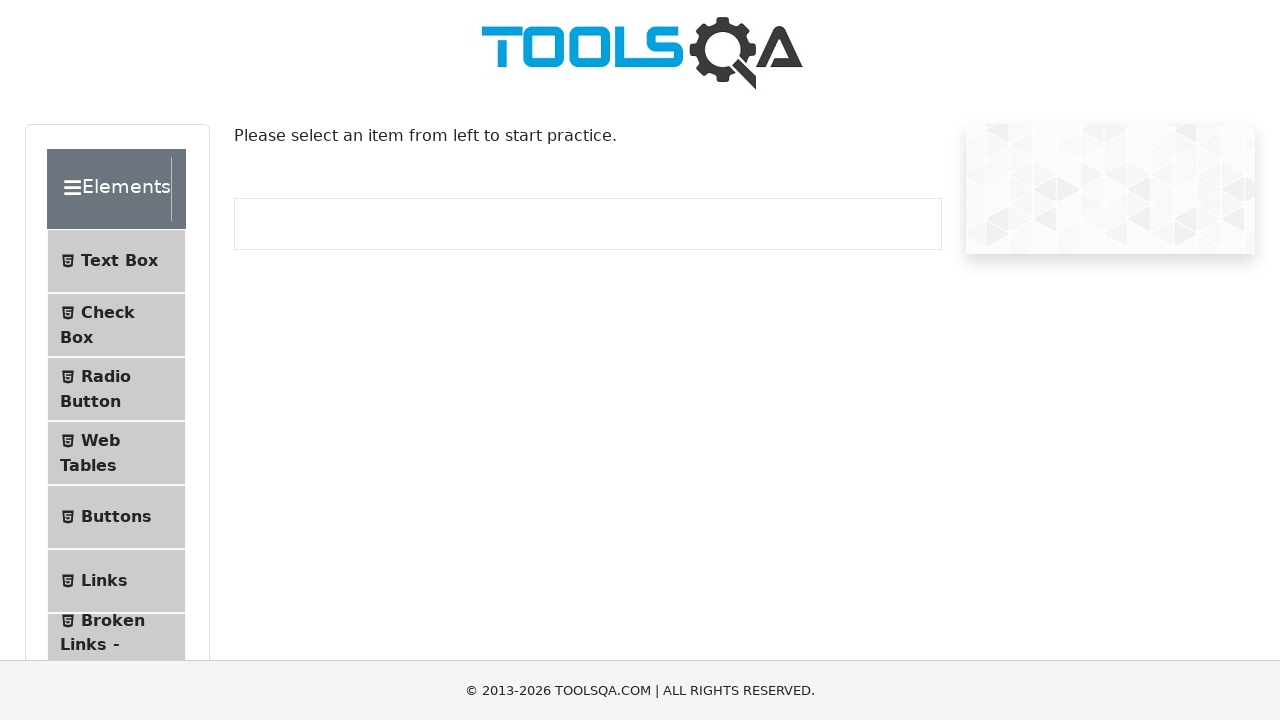

Clicked on the Text Box menu item at (116, 261) on #item-0
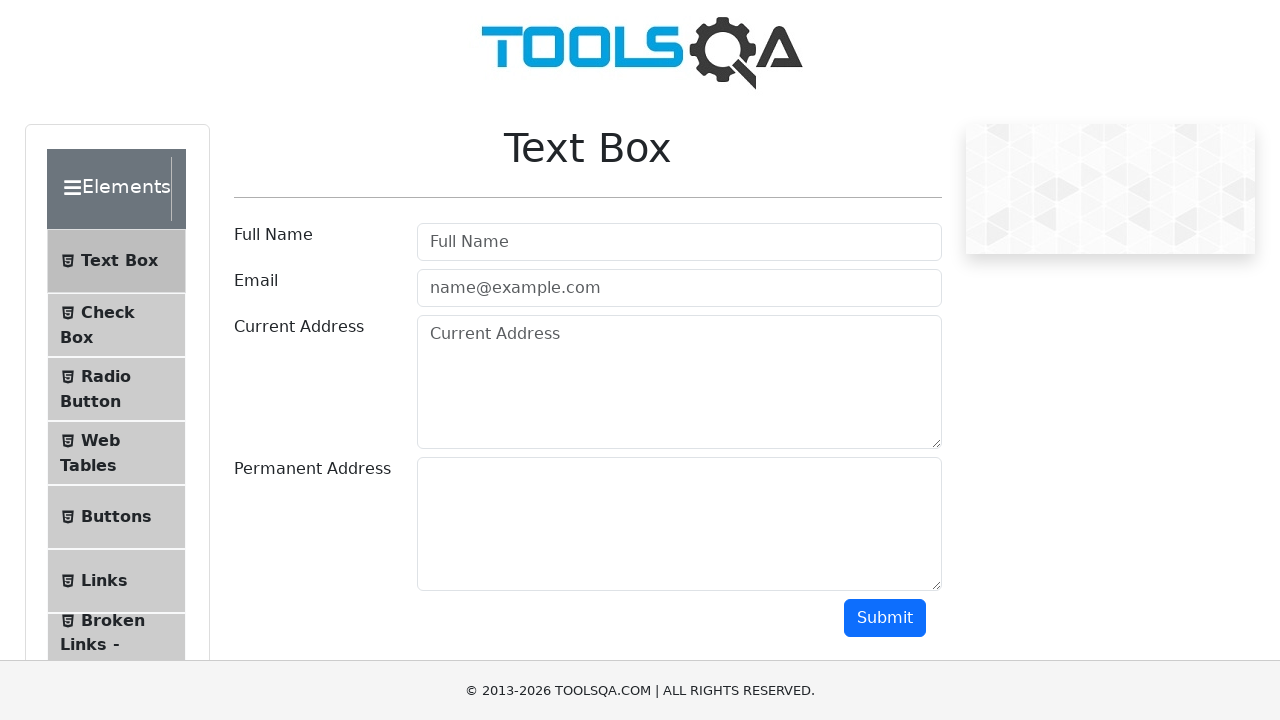

Scrolled down 400px to make form visible
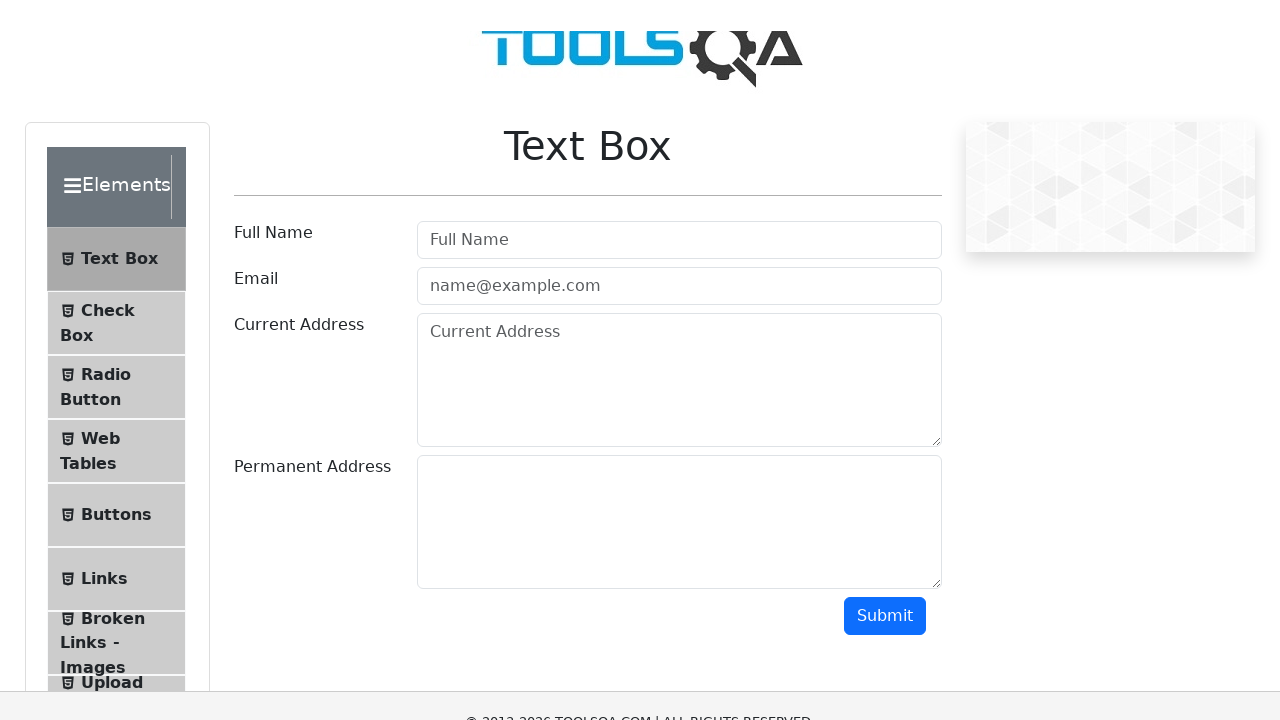

Filled user name field with 'TestUser2024' on #userName
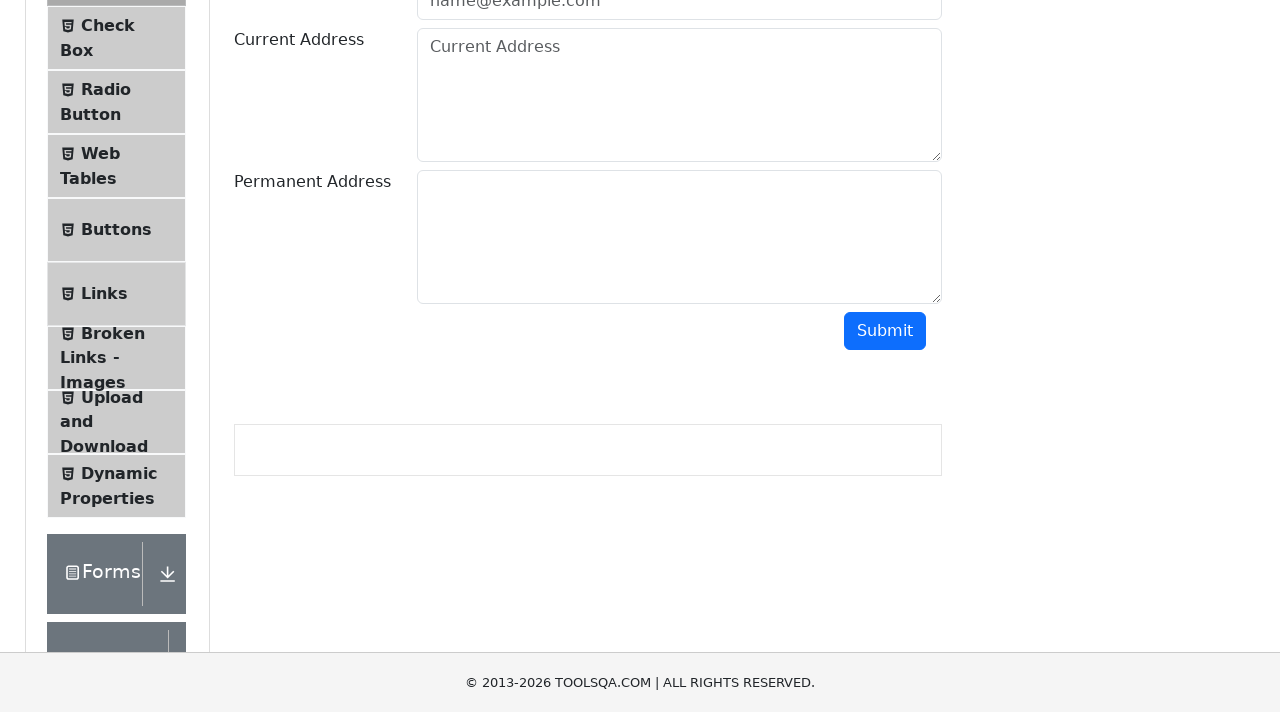

Filled email field with 'testuser2024@example.com' on #userEmail
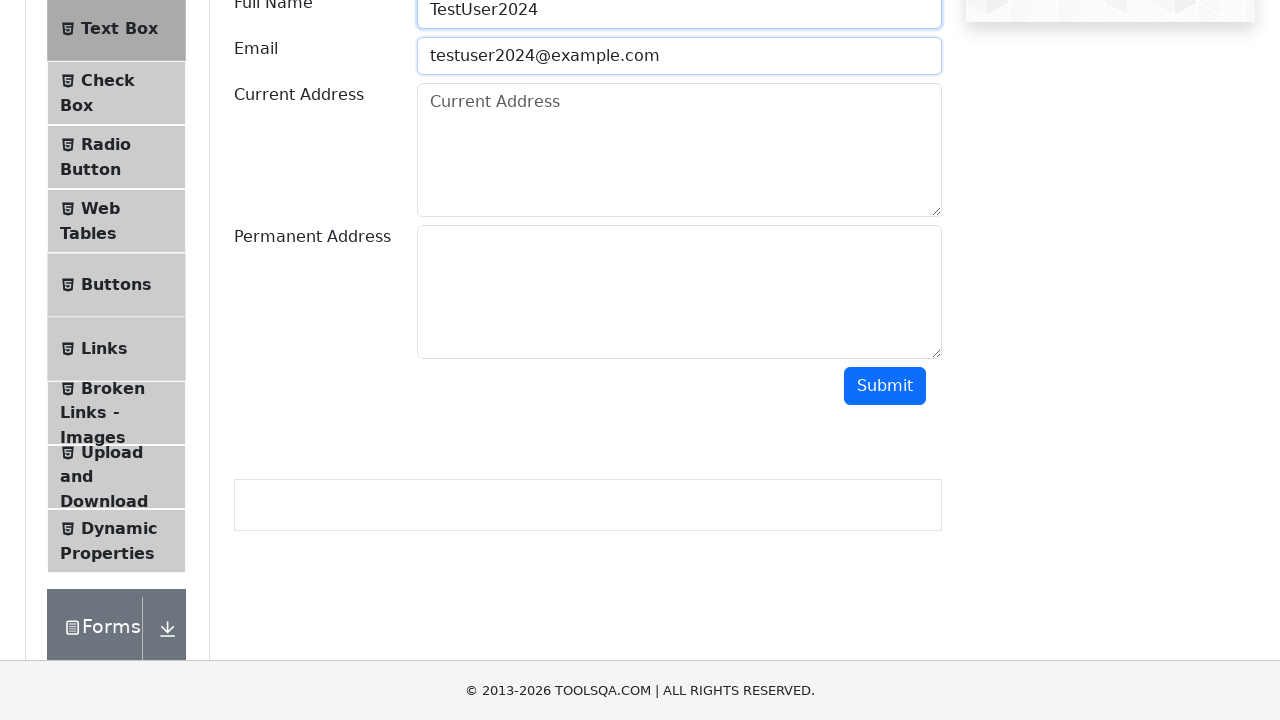

Filled current address field with '123 Test Street, Apt 4B' on #currentAddress
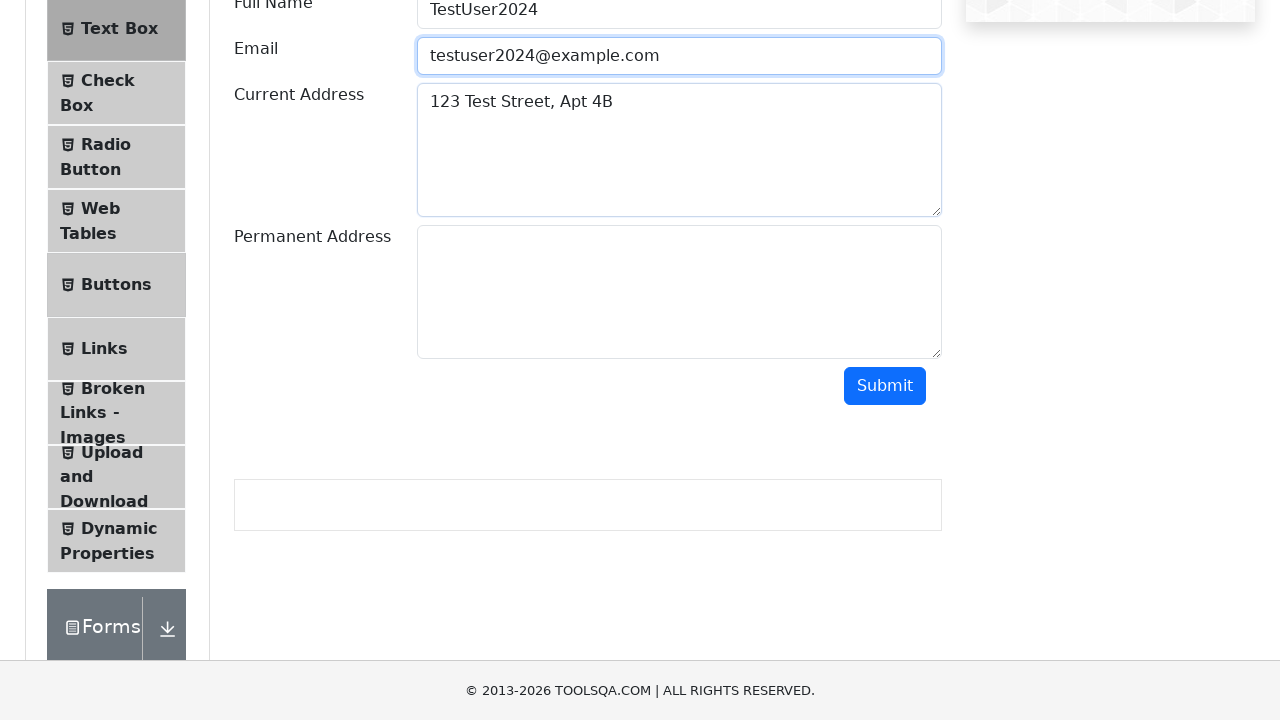

Filled permanent address field with '456 Permanent Ave, Suite 100' on #permanentAddress
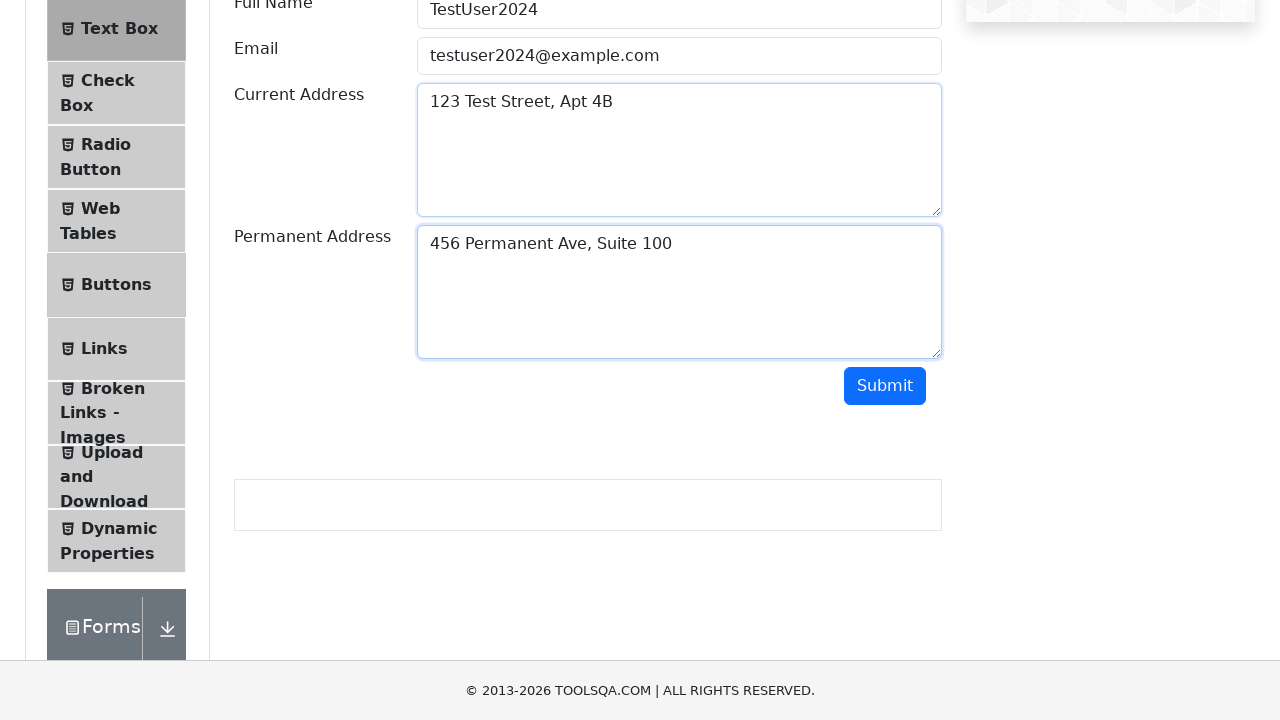

Scrolled down 500px to reveal submit button
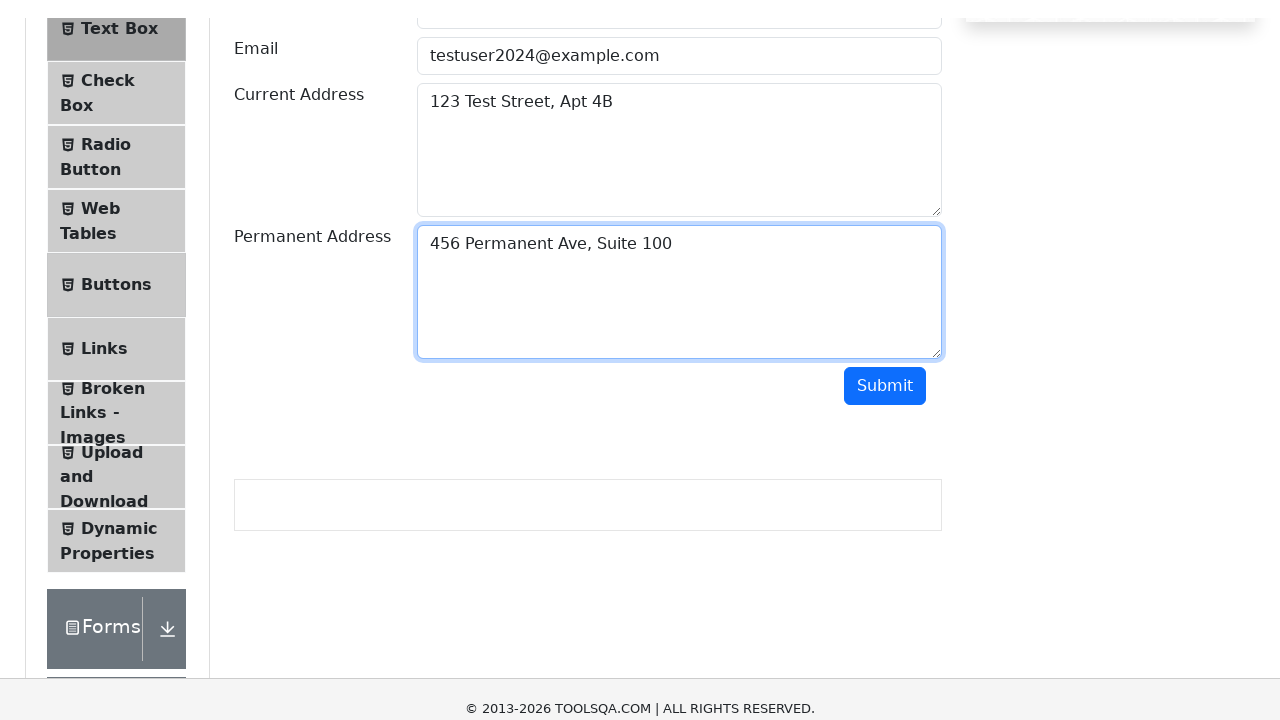

Clicked the submit button to submit form at (885, 19) on #submit
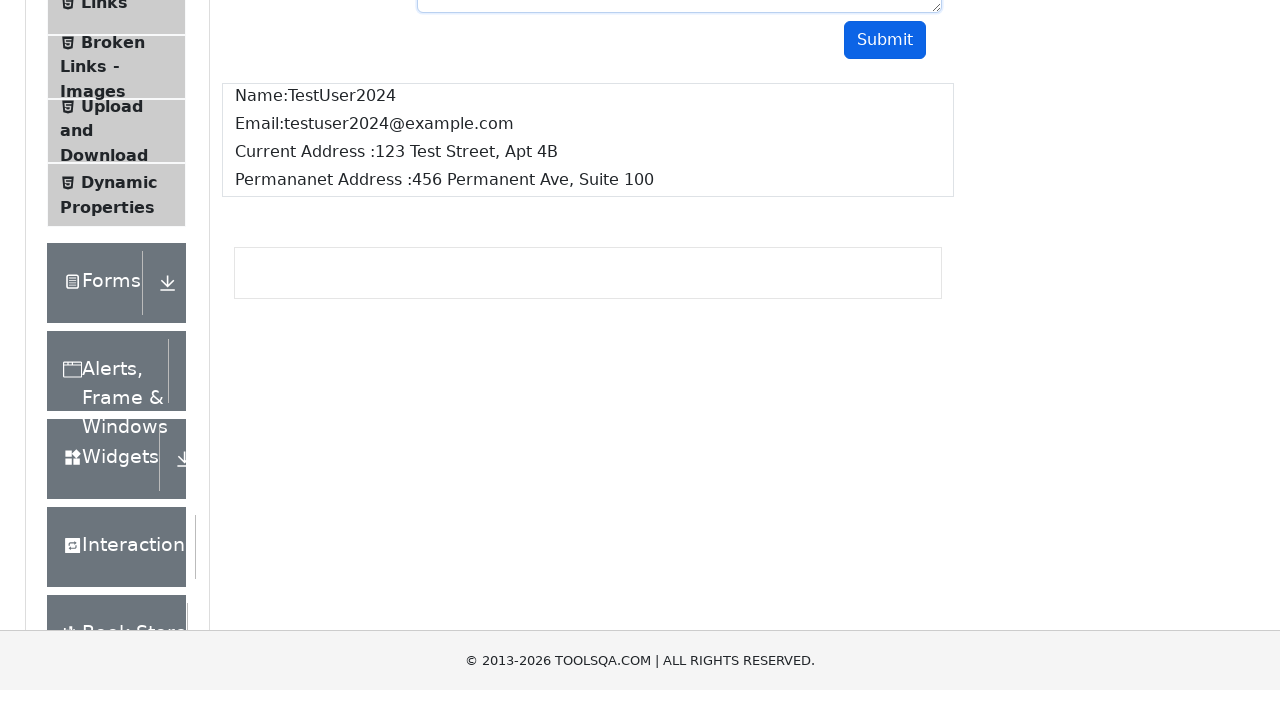

Waited 2000ms for form submission to complete
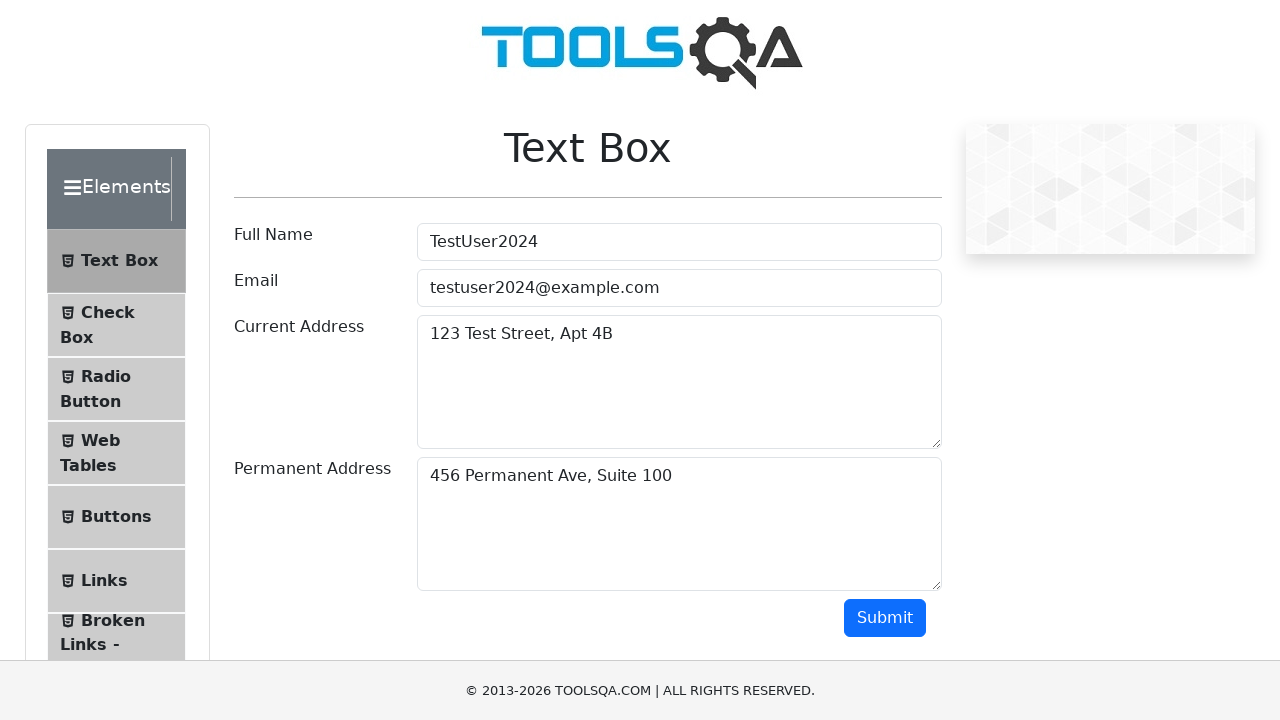

Scrolled back up 5000px
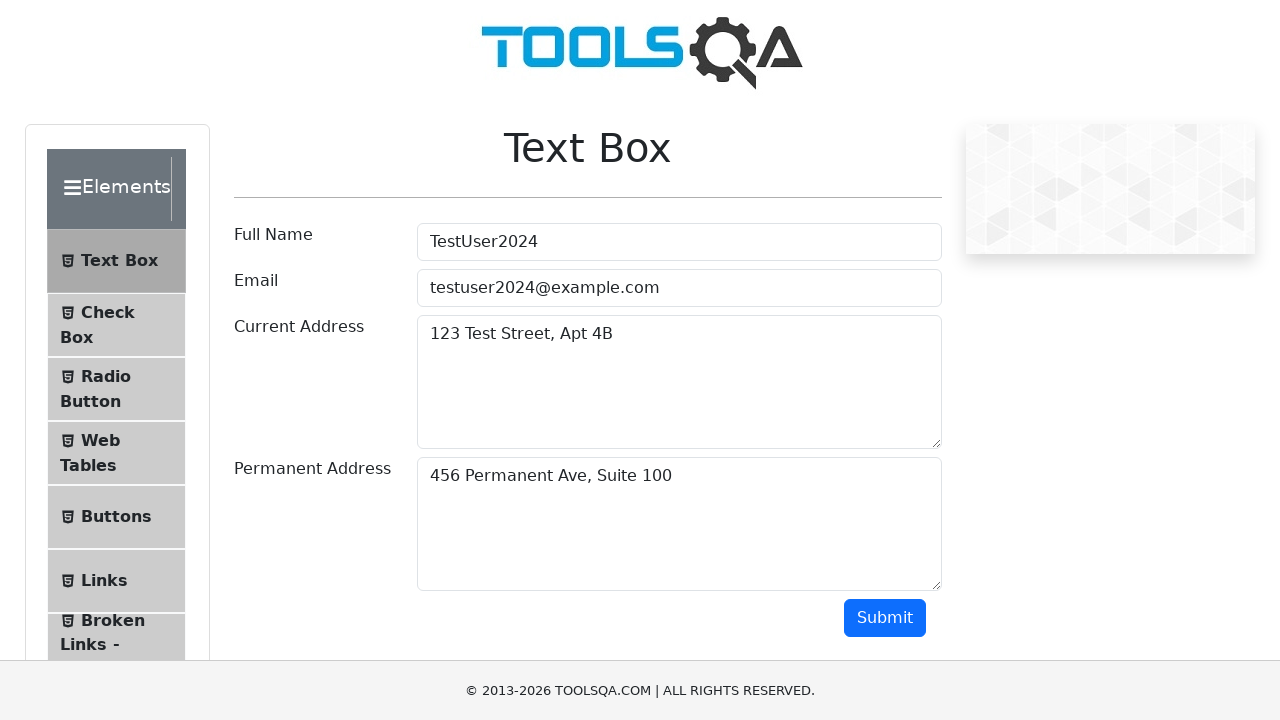

Clicked on the Checkbox menu item to navigate to checkbox section at (116, 325) on #item-1
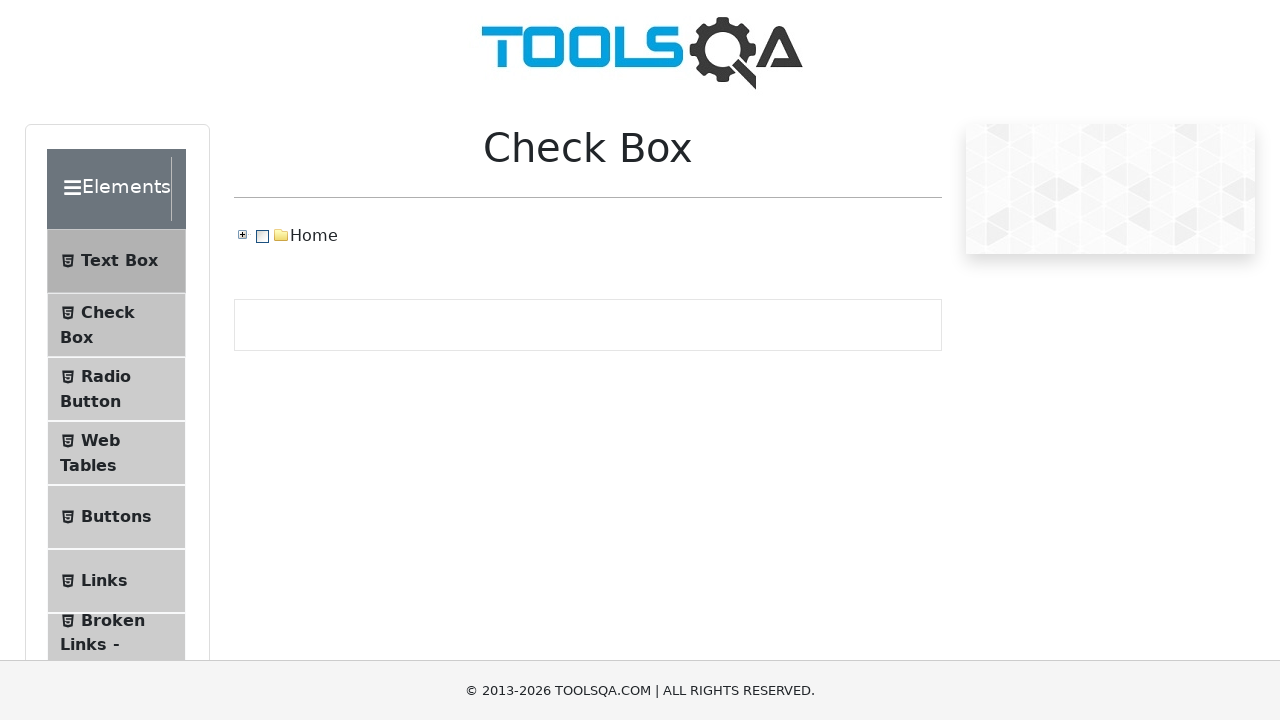

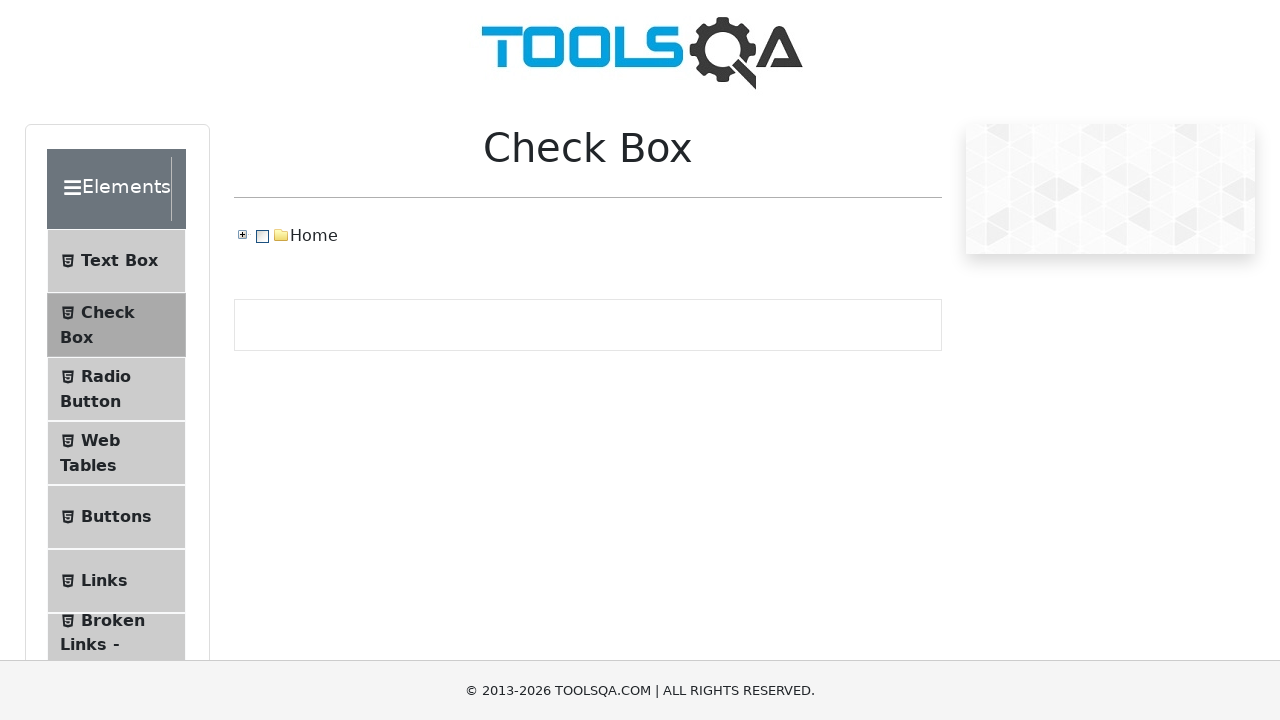